Tests marking all items as completed using the toggle all checkbox

Starting URL: https://demo.playwright.dev/todomvc

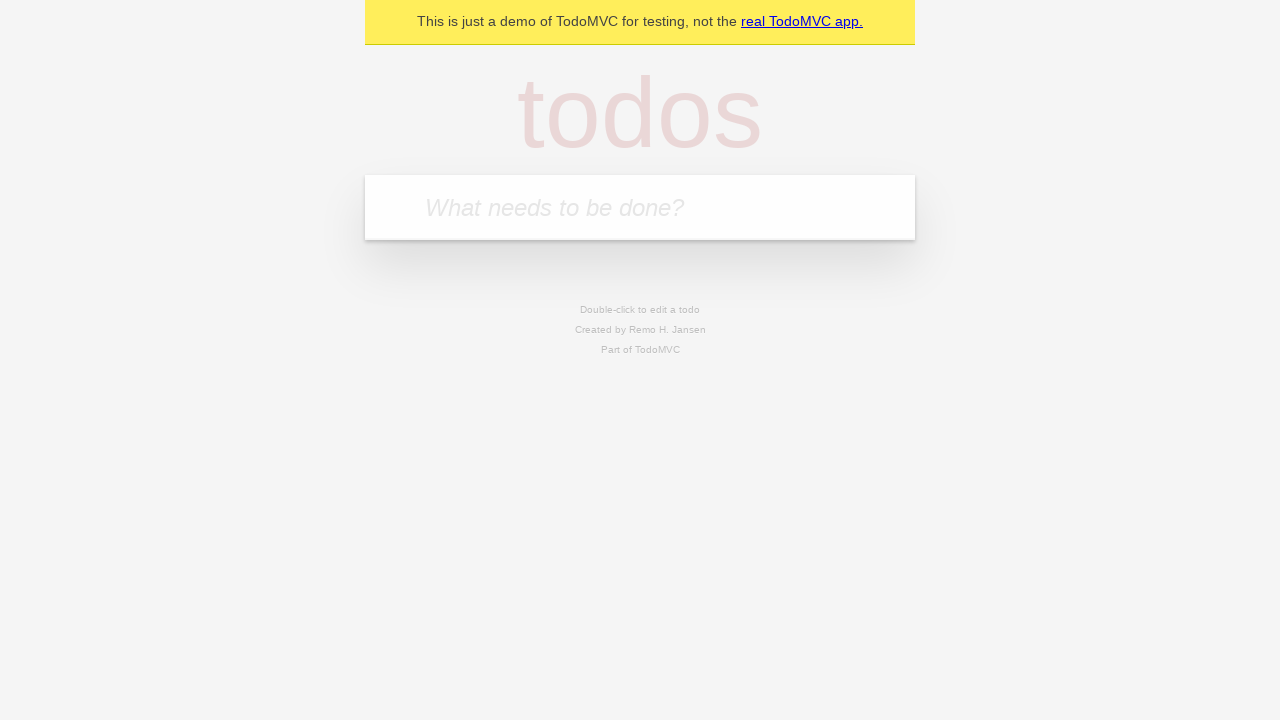

Navigated to TodoMVC demo page
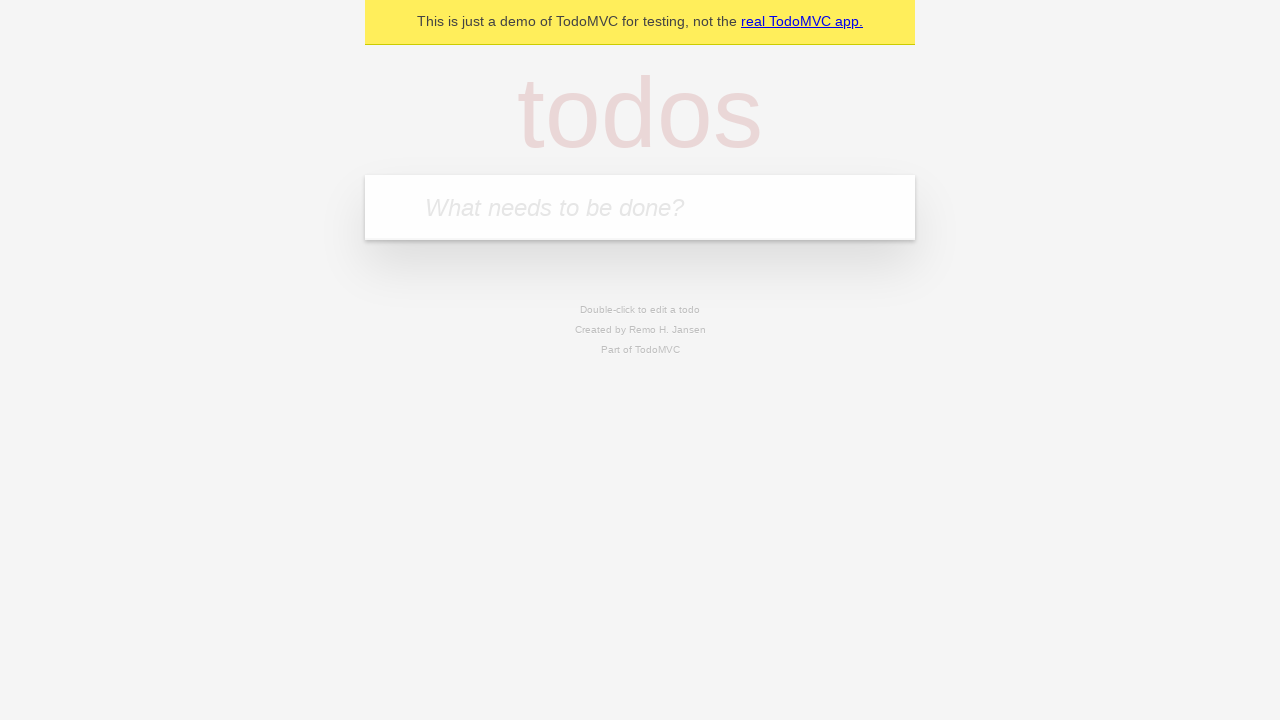

Filled input field with 'buy some cheese' on internal:attr=[placeholder="What needs to be done?"i]
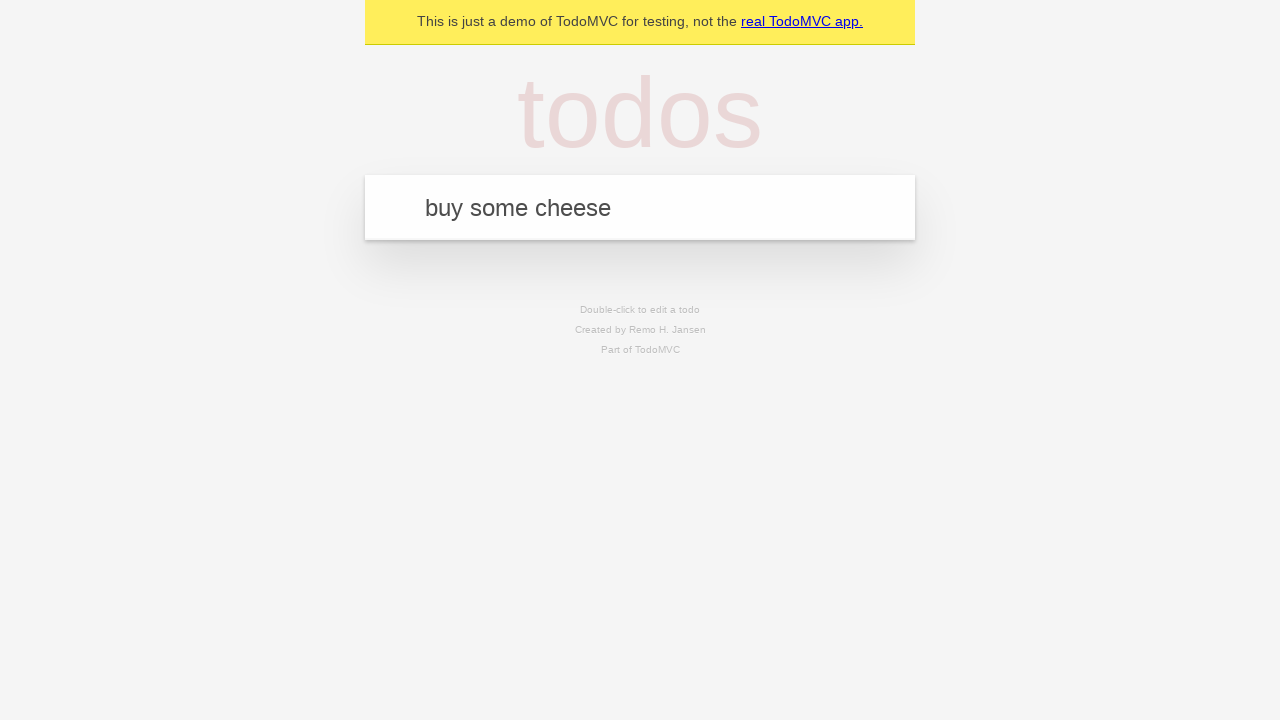

Pressed Enter to add first todo item on internal:attr=[placeholder="What needs to be done?"i]
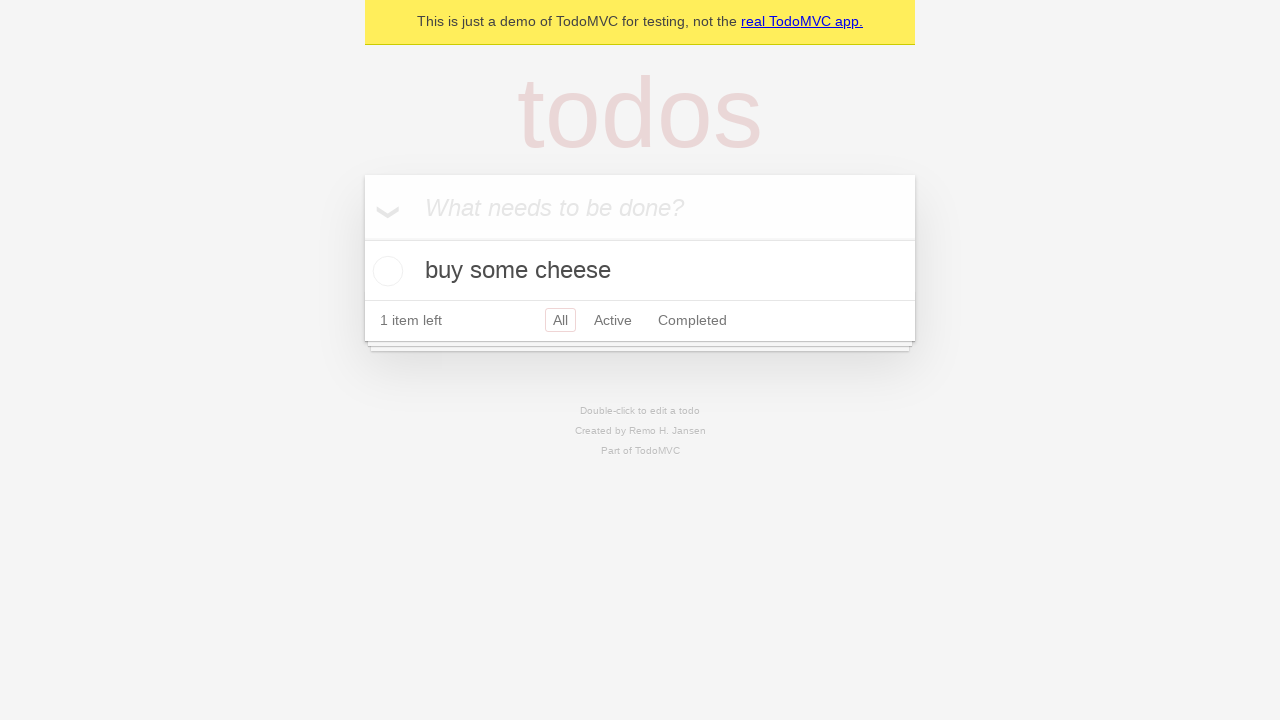

Filled input field with 'feed the cat' on internal:attr=[placeholder="What needs to be done?"i]
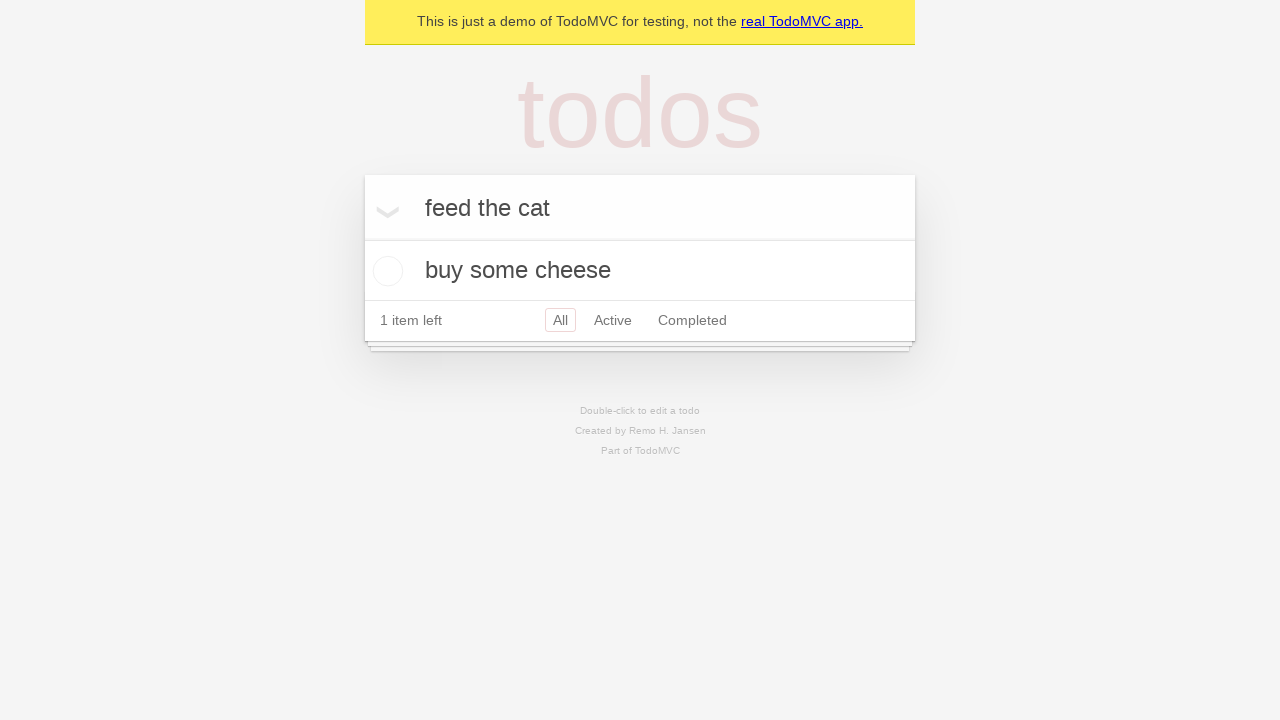

Pressed Enter to add second todo item on internal:attr=[placeholder="What needs to be done?"i]
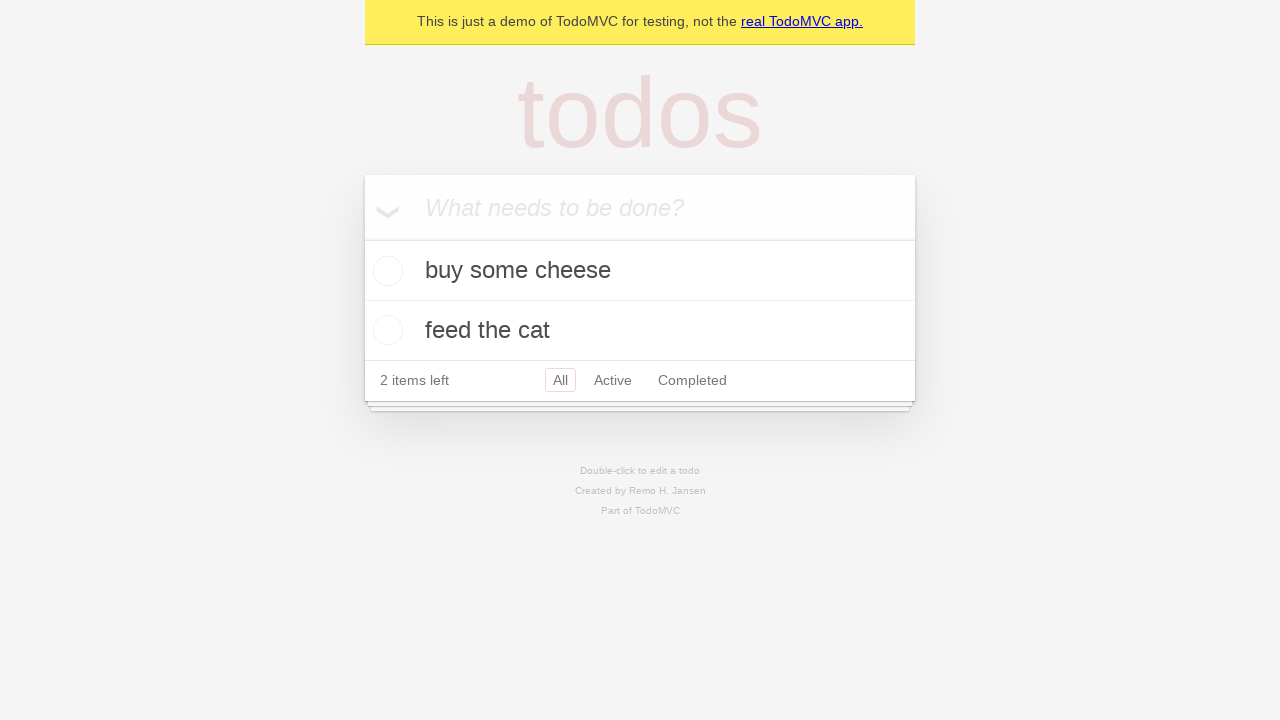

Filled input field with 'book a doctors appointment' on internal:attr=[placeholder="What needs to be done?"i]
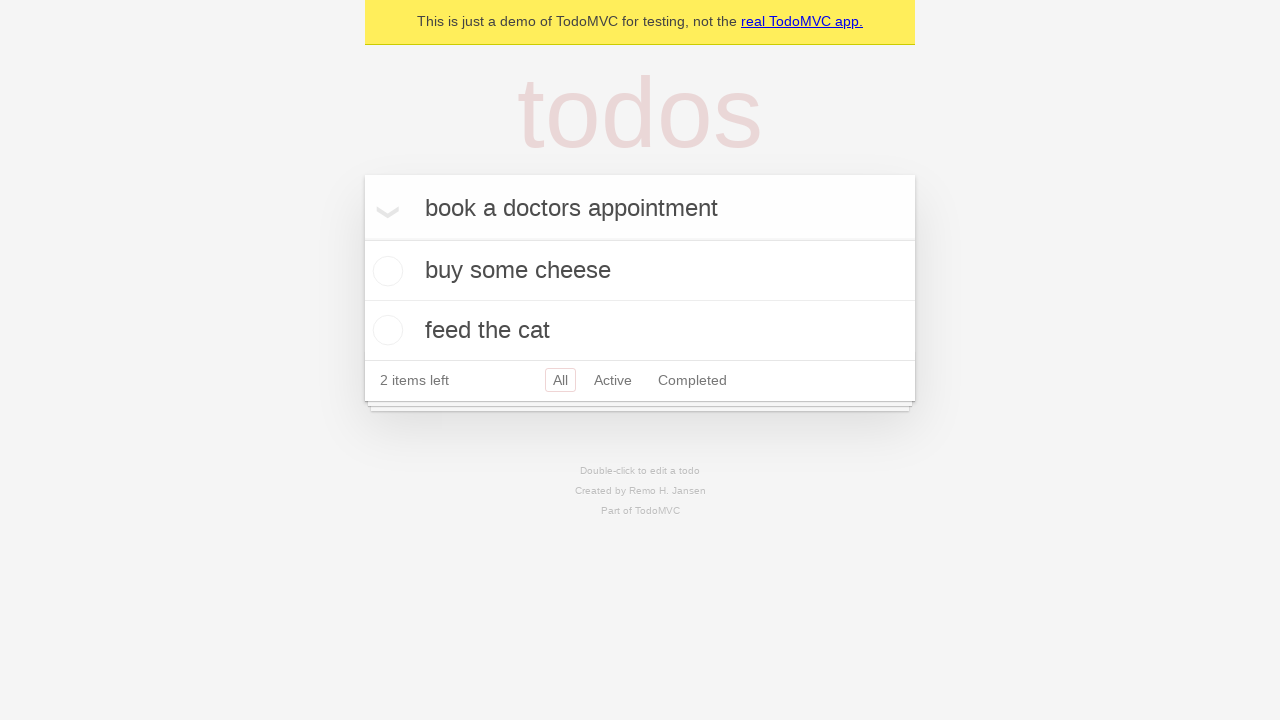

Pressed Enter to add third todo item on internal:attr=[placeholder="What needs to be done?"i]
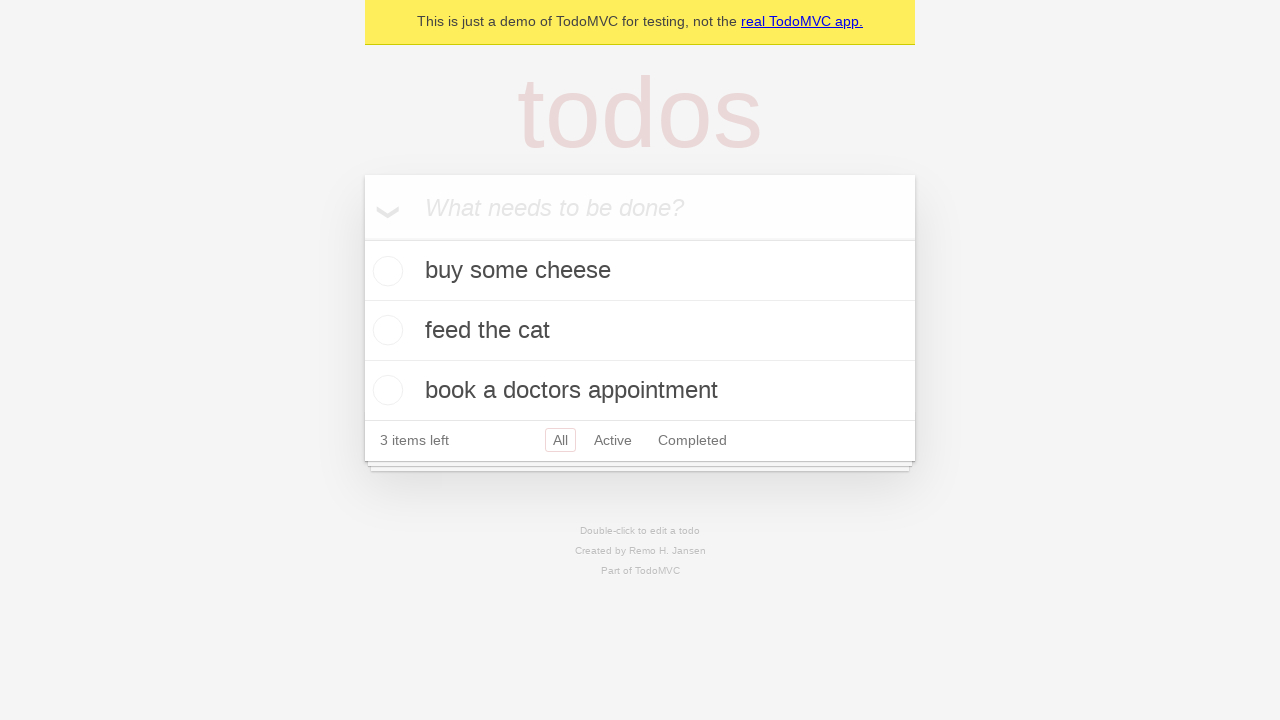

Clicked 'Mark all as complete' checkbox at (362, 238) on internal:label="Mark all as complete"i
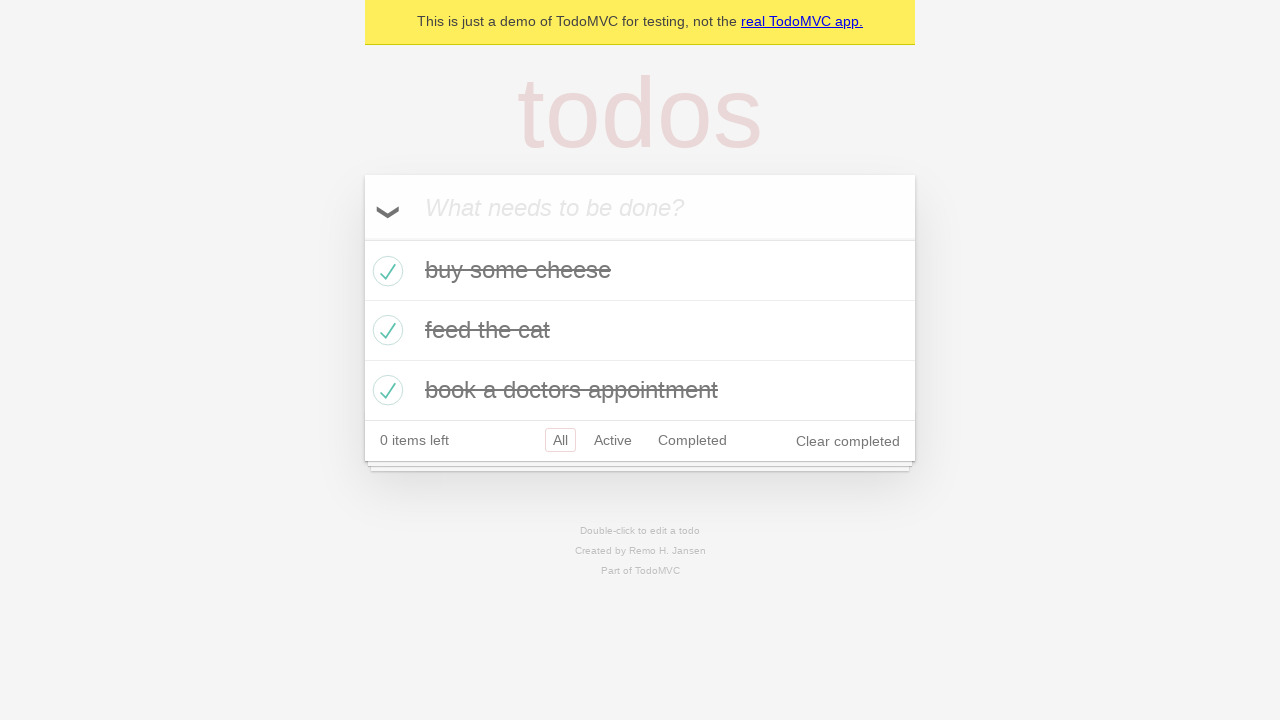

Verified all todo items are marked as completed
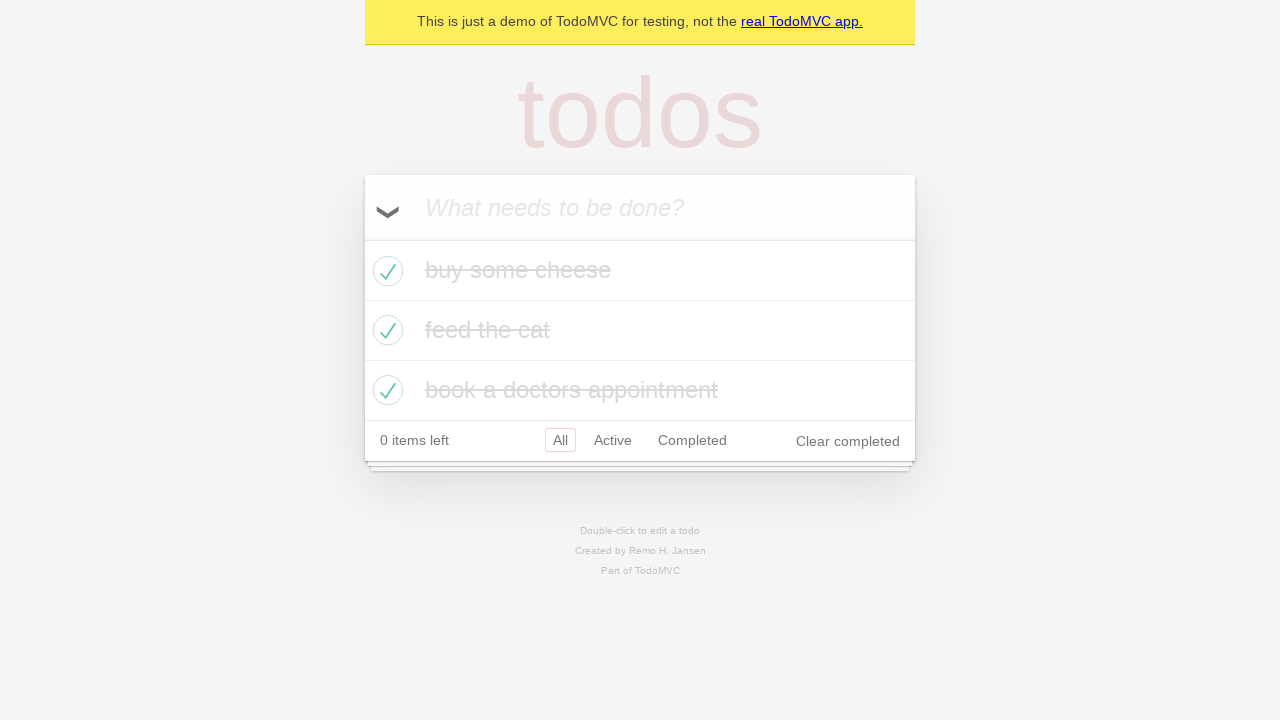

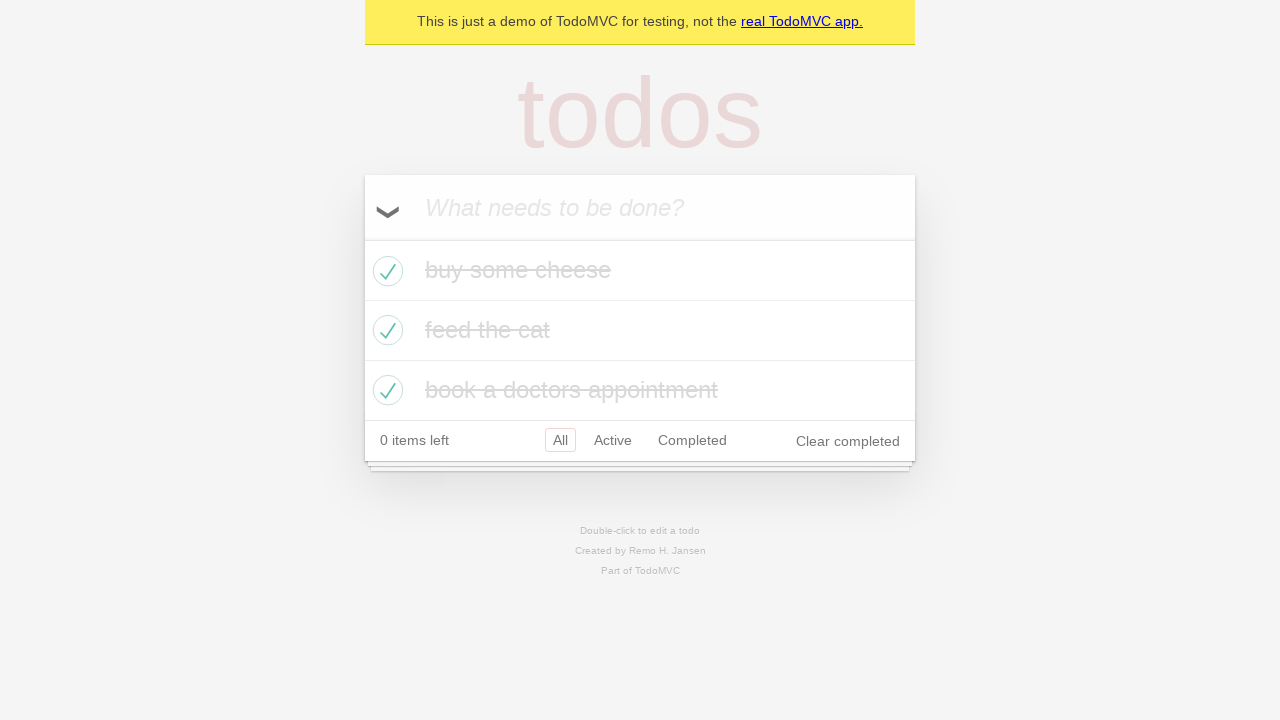